Navigates to a simple form page on GitHub Pages and clicks the submit button to test basic form submission functionality.

Starting URL: http://suninjuly.github.io/simple_form_find_task.html

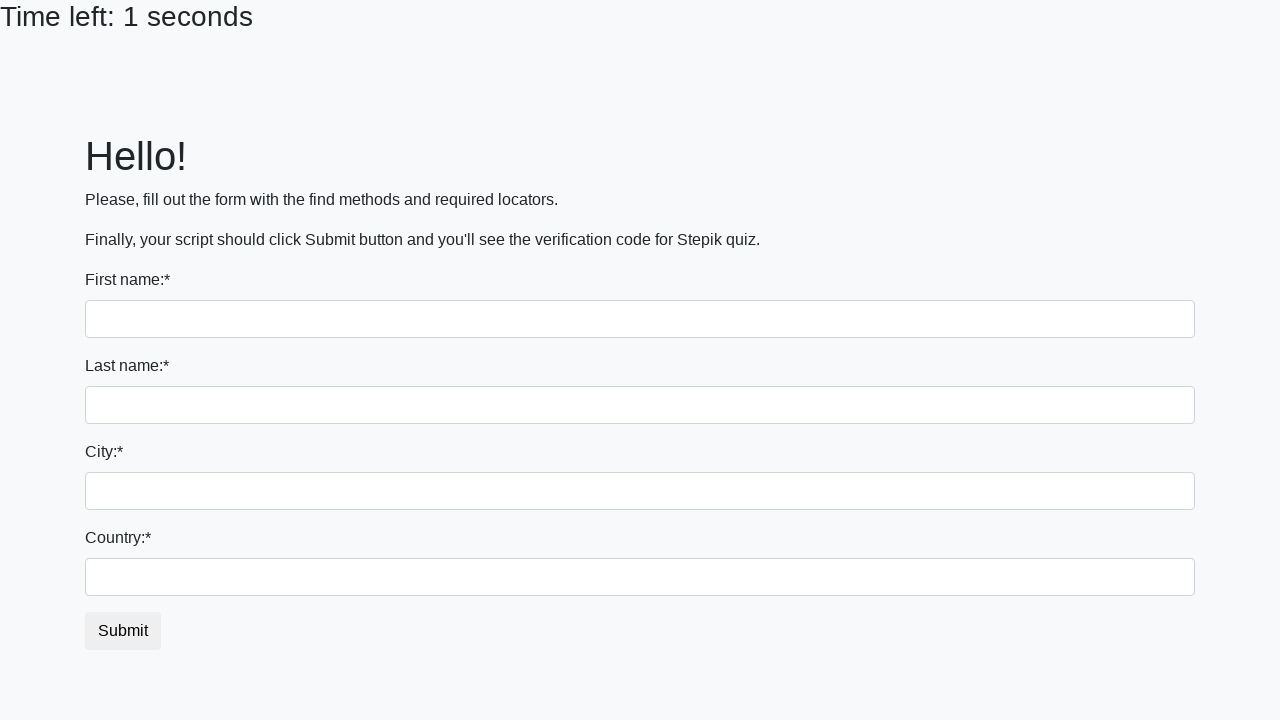

Navigated to simple form page
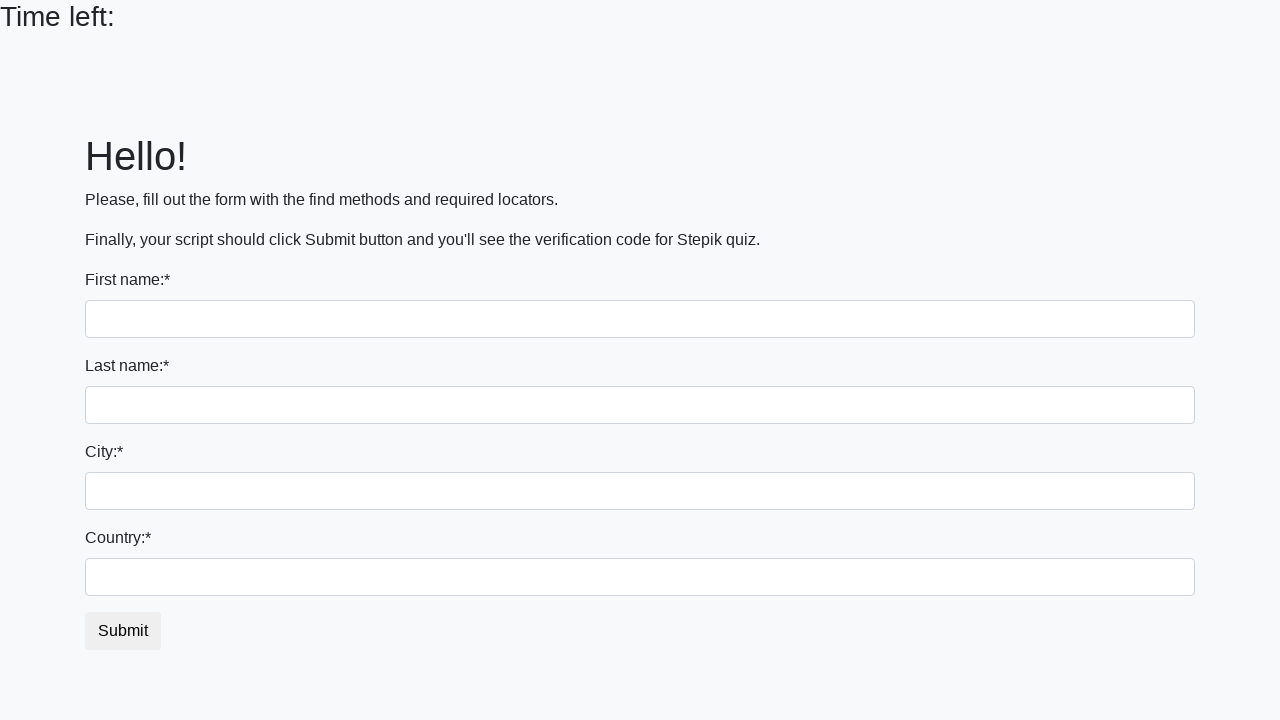

Clicked submit button to submit form at (123, 631) on #submit_button
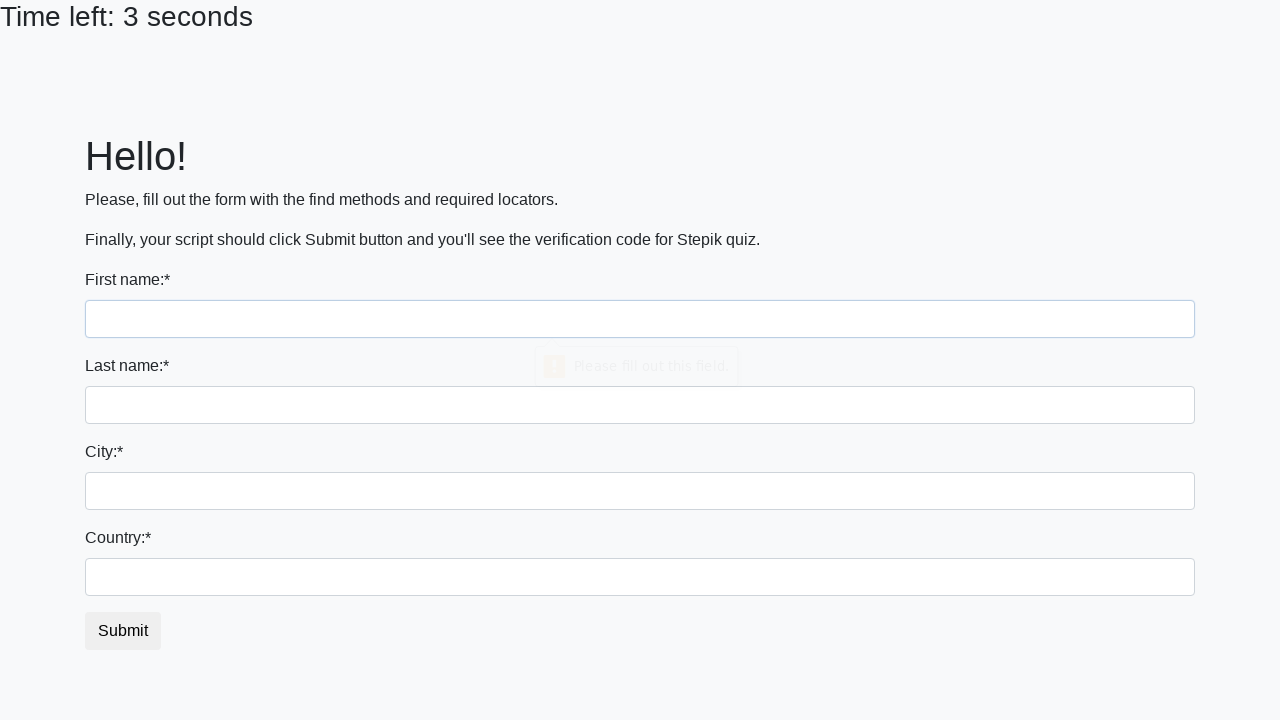

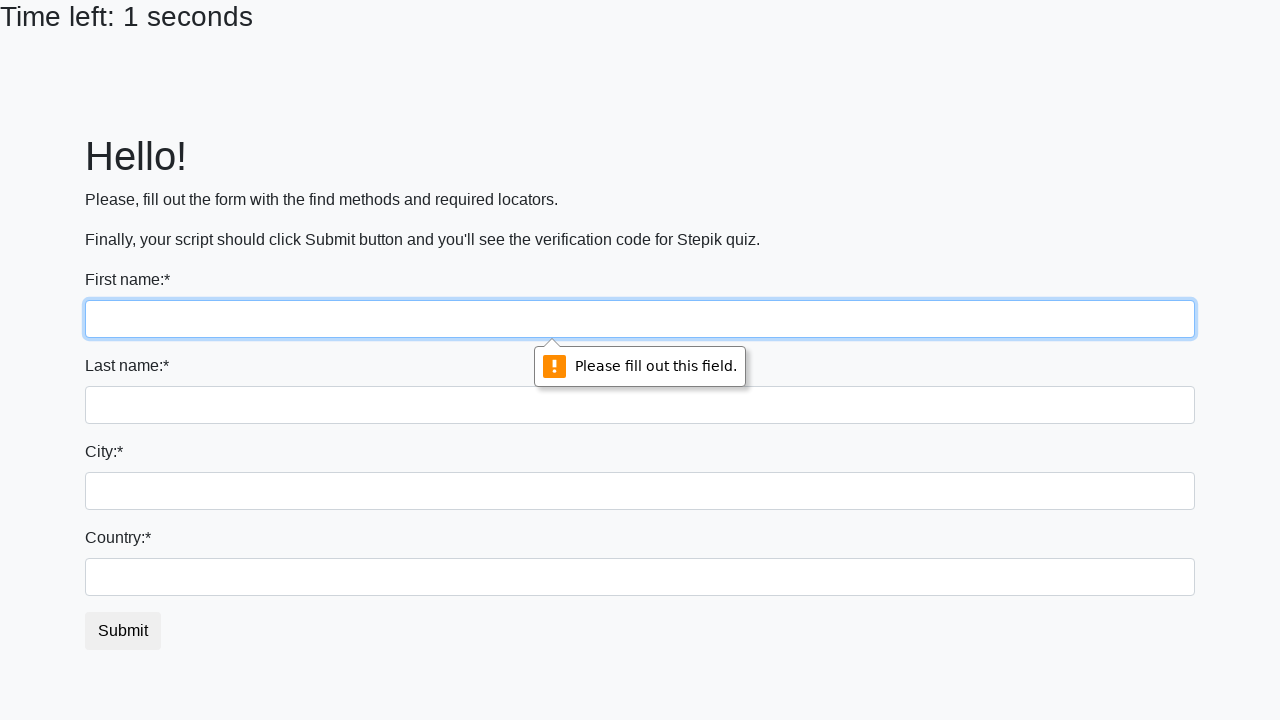